Tests language switching functionality by cycling through different language options and verifying URL changes

Starting URL: https://www.shaberi.com/tw

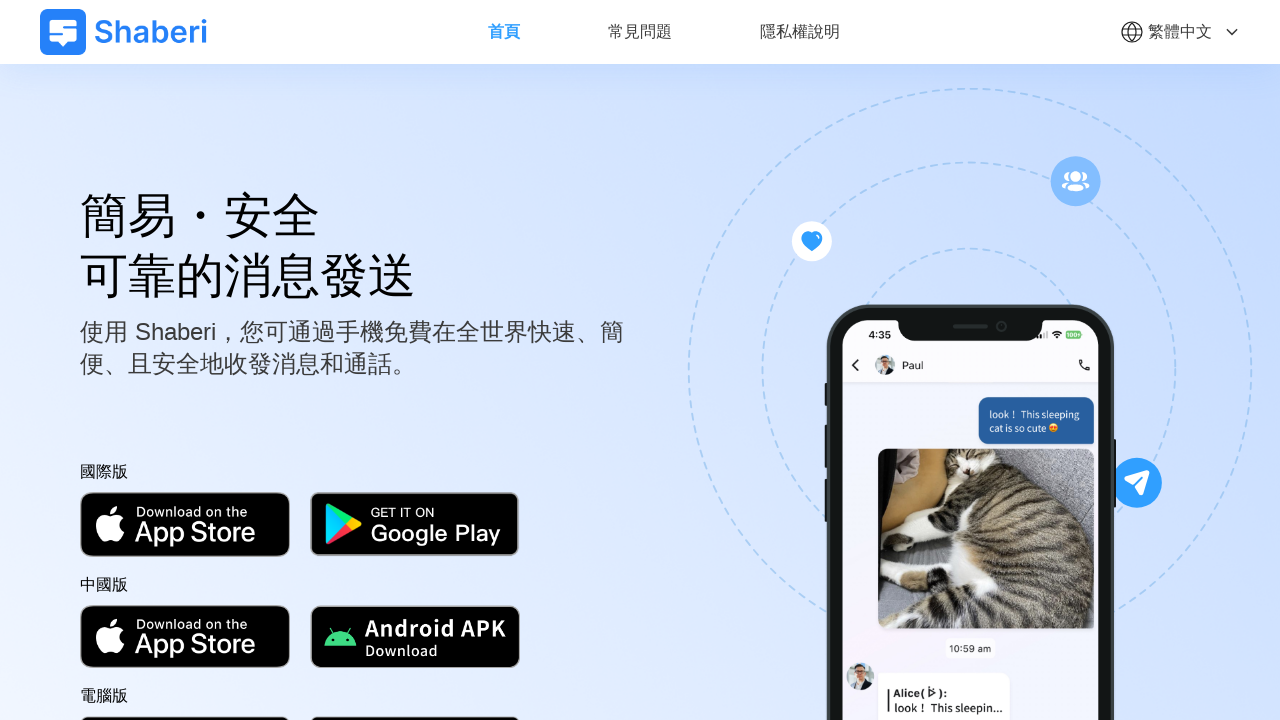

Clicked language dropdown to switch to 简体中文 at (1180, 32) on .flex.cursor-pointer
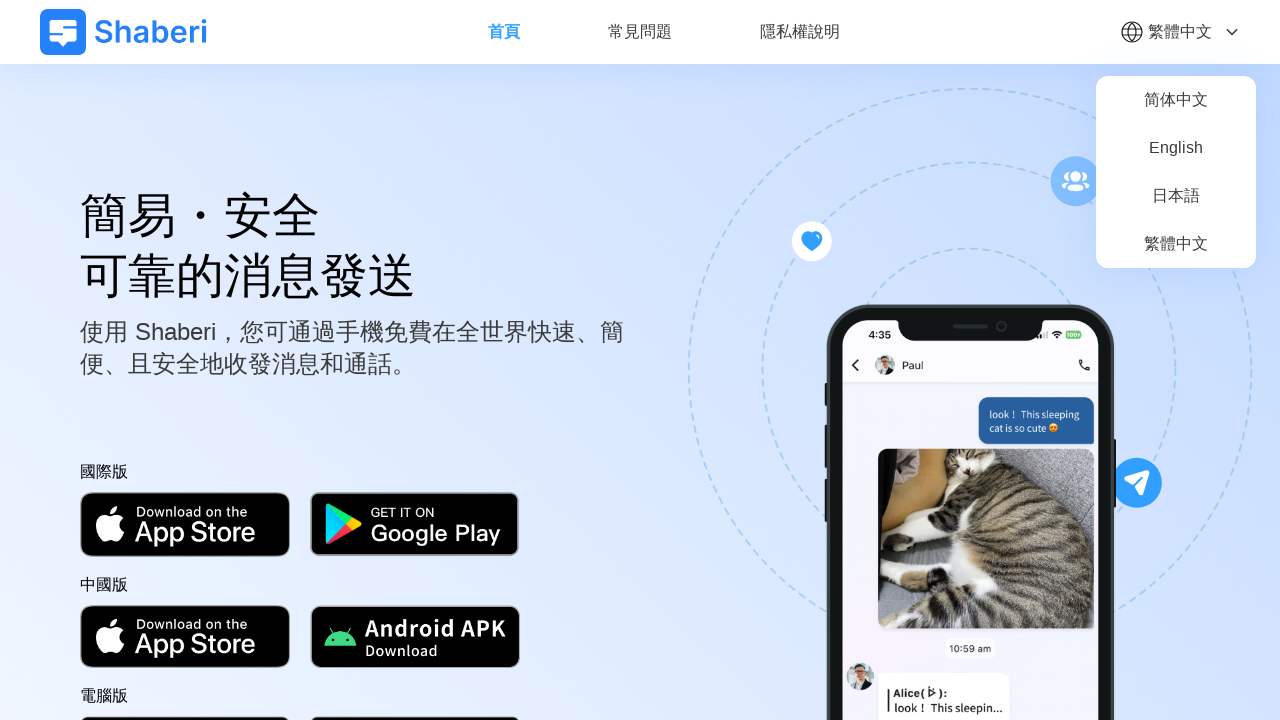

Selected language option: 简体中文 at (1176, 100) on text=简体中文
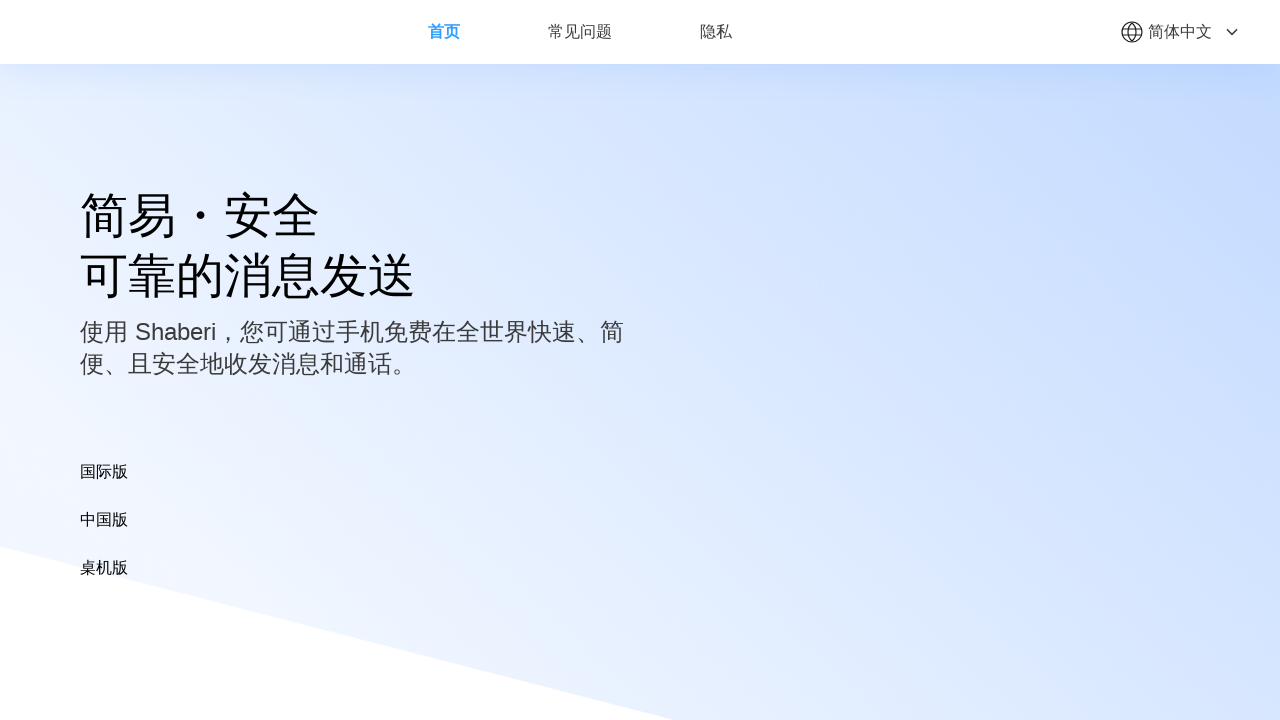

URL updated to language path: /cn
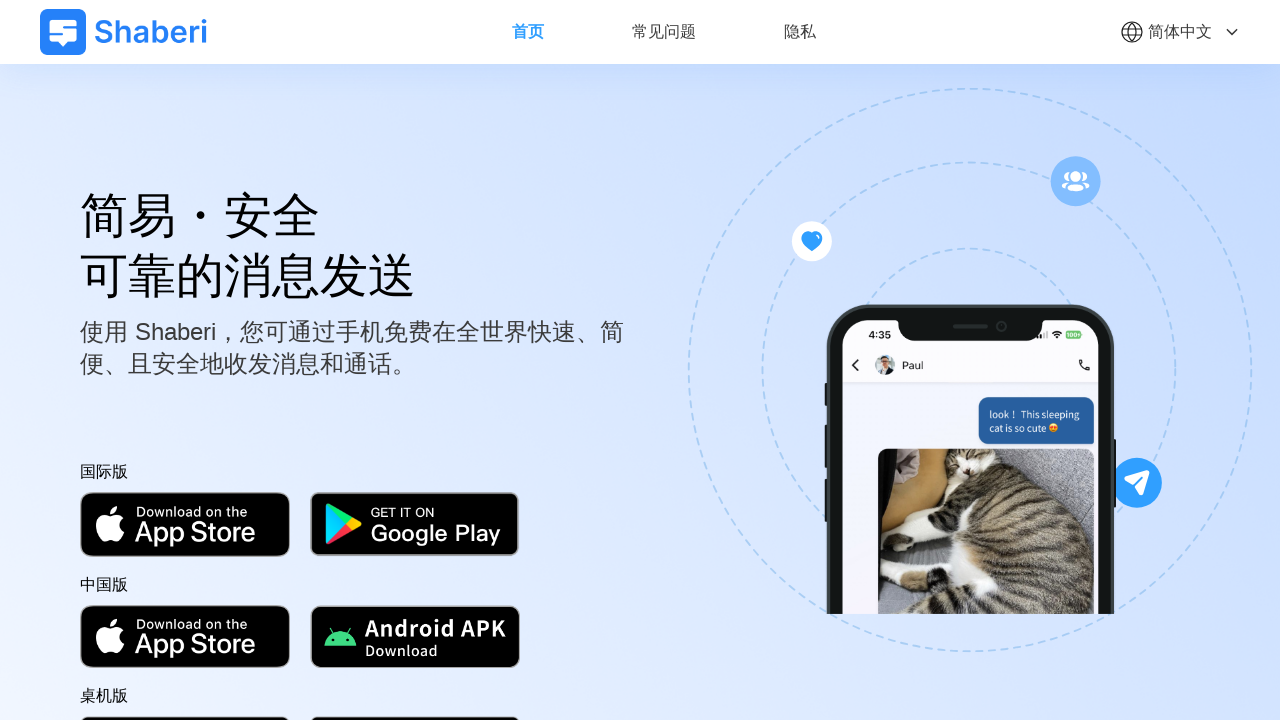

Clicked language dropdown to switch to English at (1180, 32) on .flex.cursor-pointer
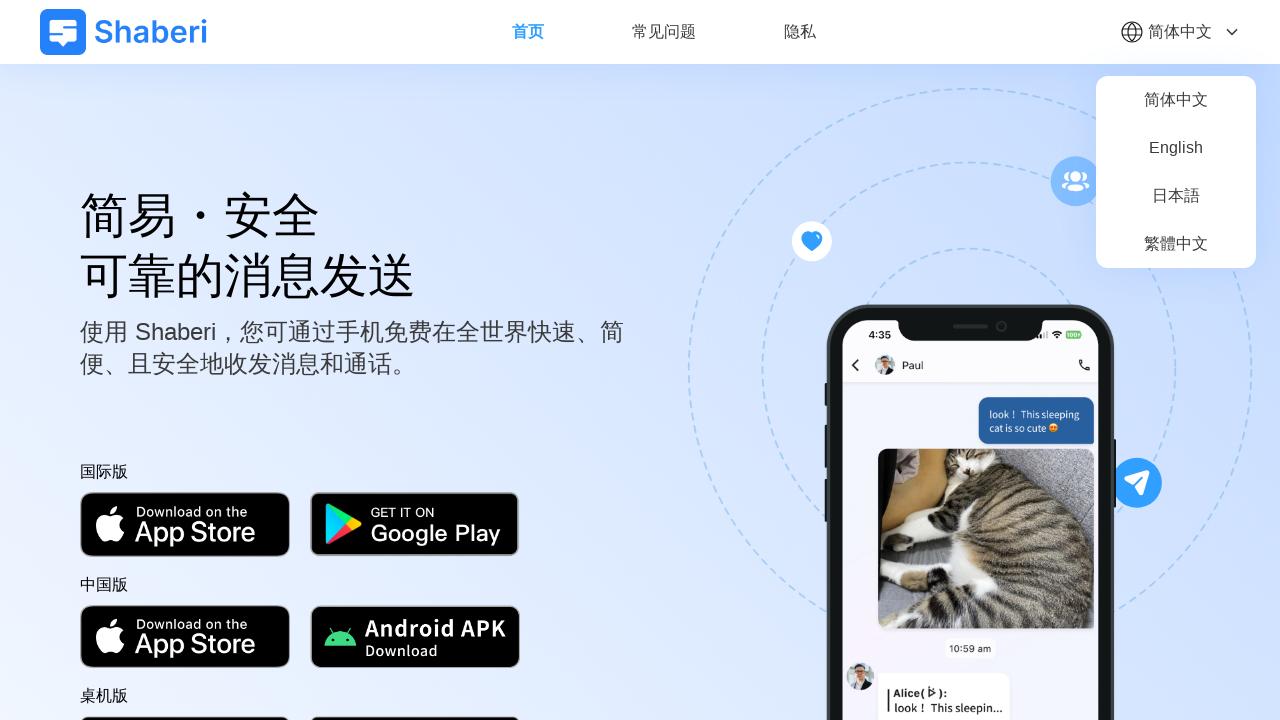

Selected language option: English at (1176, 148) on text=English
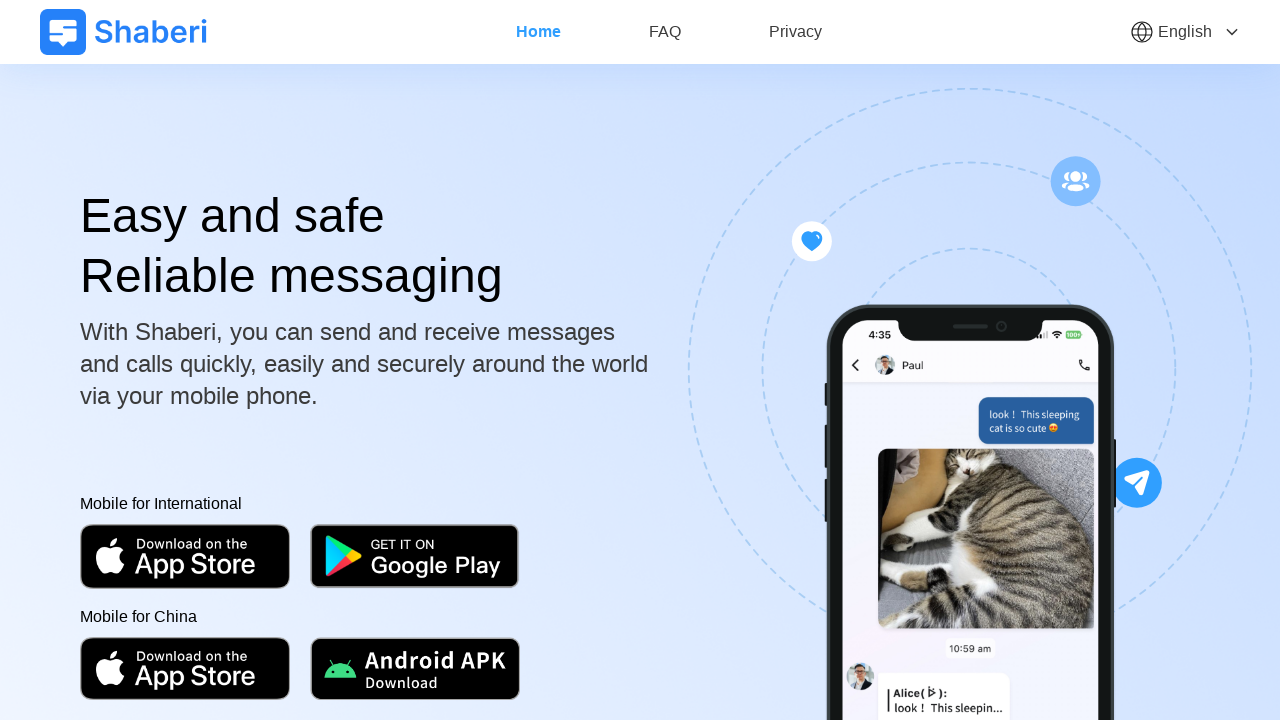

URL updated to language path: /en
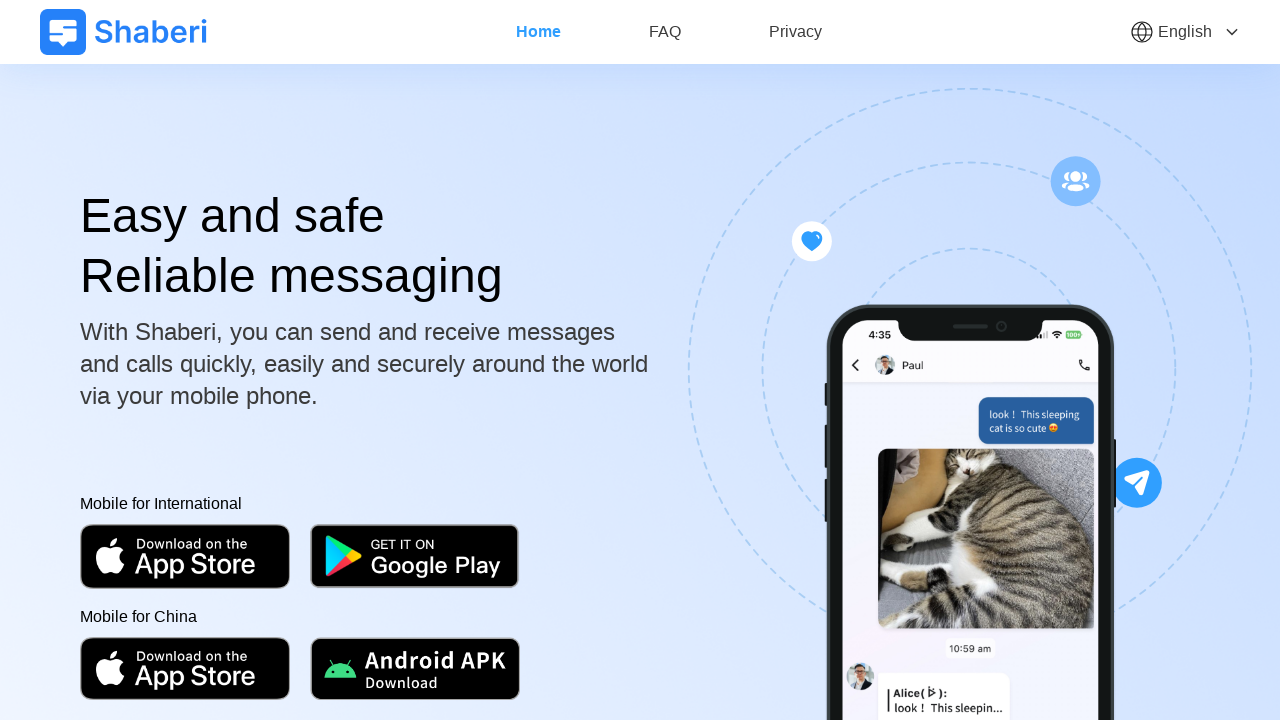

Clicked language dropdown to switch to 日本語 at (1185, 32) on .flex.cursor-pointer
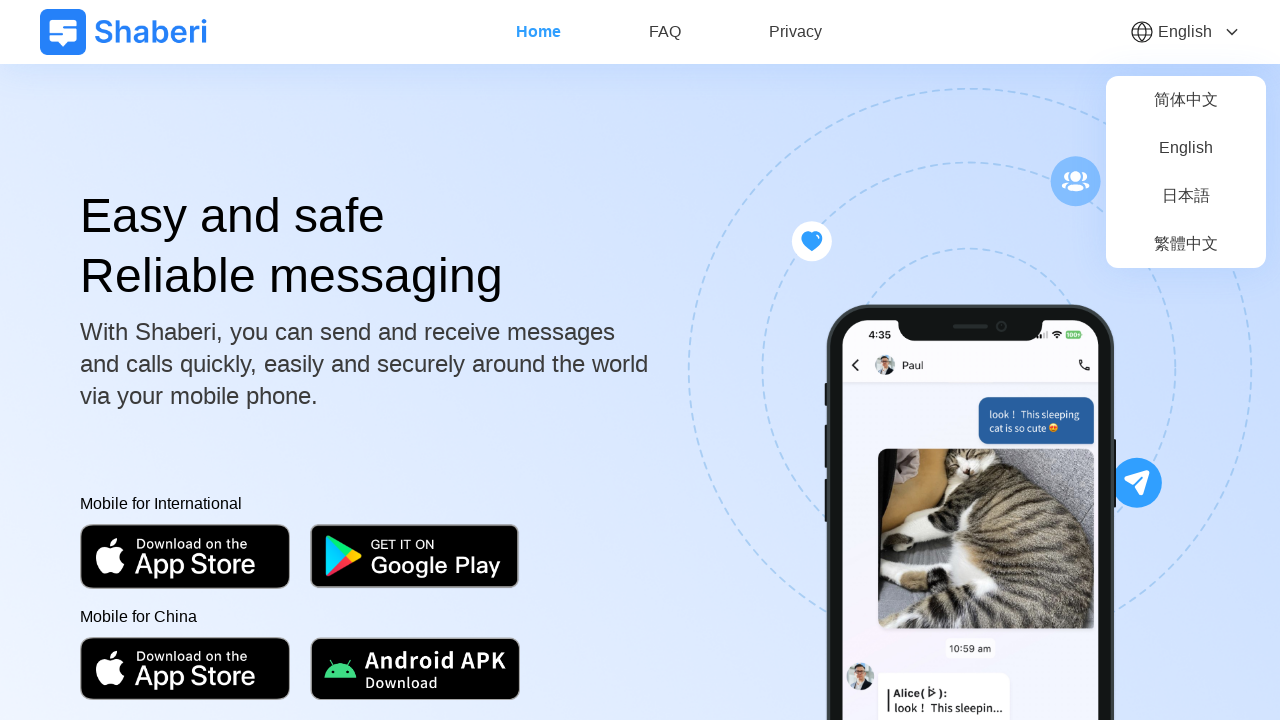

Selected language option: 日本語 at (1186, 196) on text=日本語
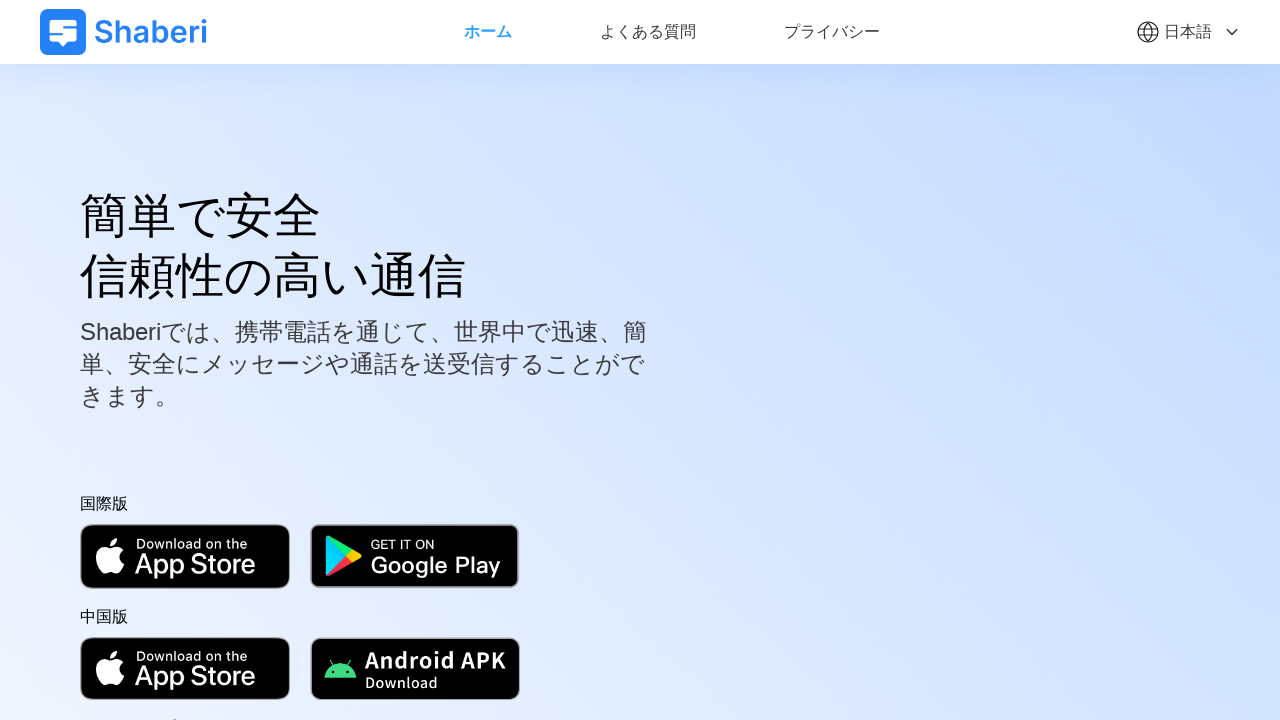

URL updated to language path: /jp
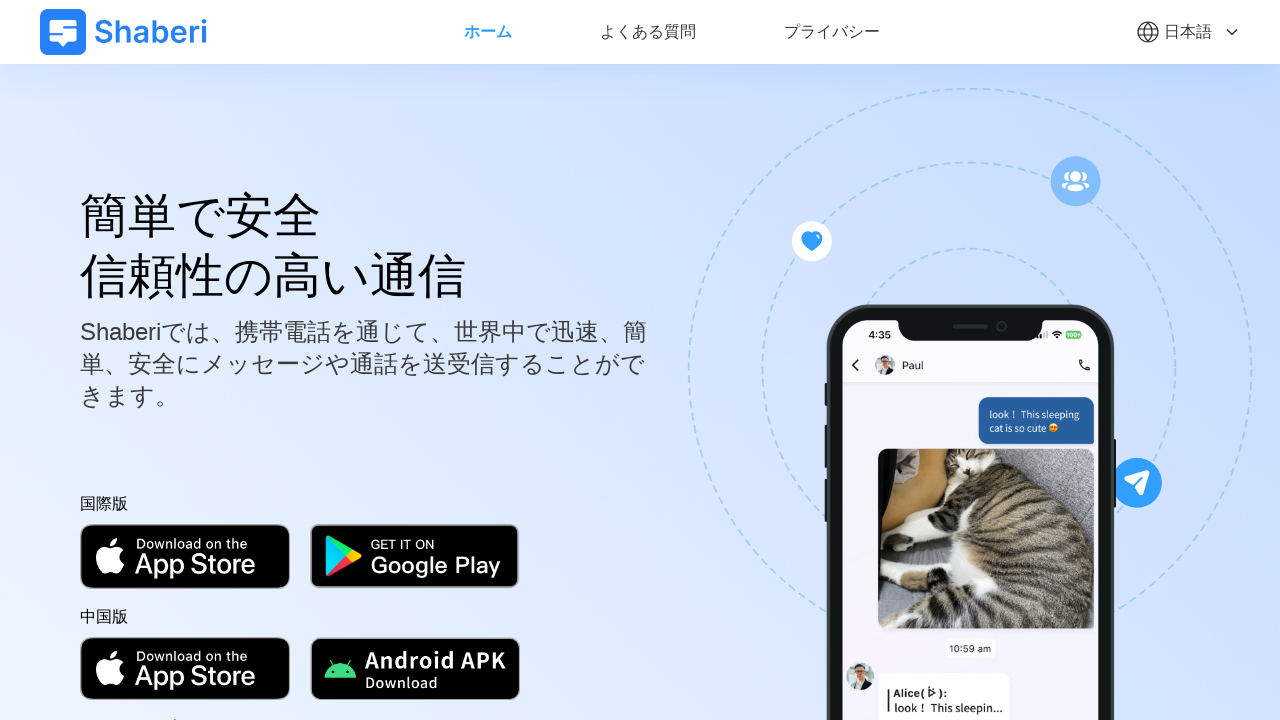

Clicked language dropdown to switch to 繁體中文 at (1188, 32) on .flex.cursor-pointer
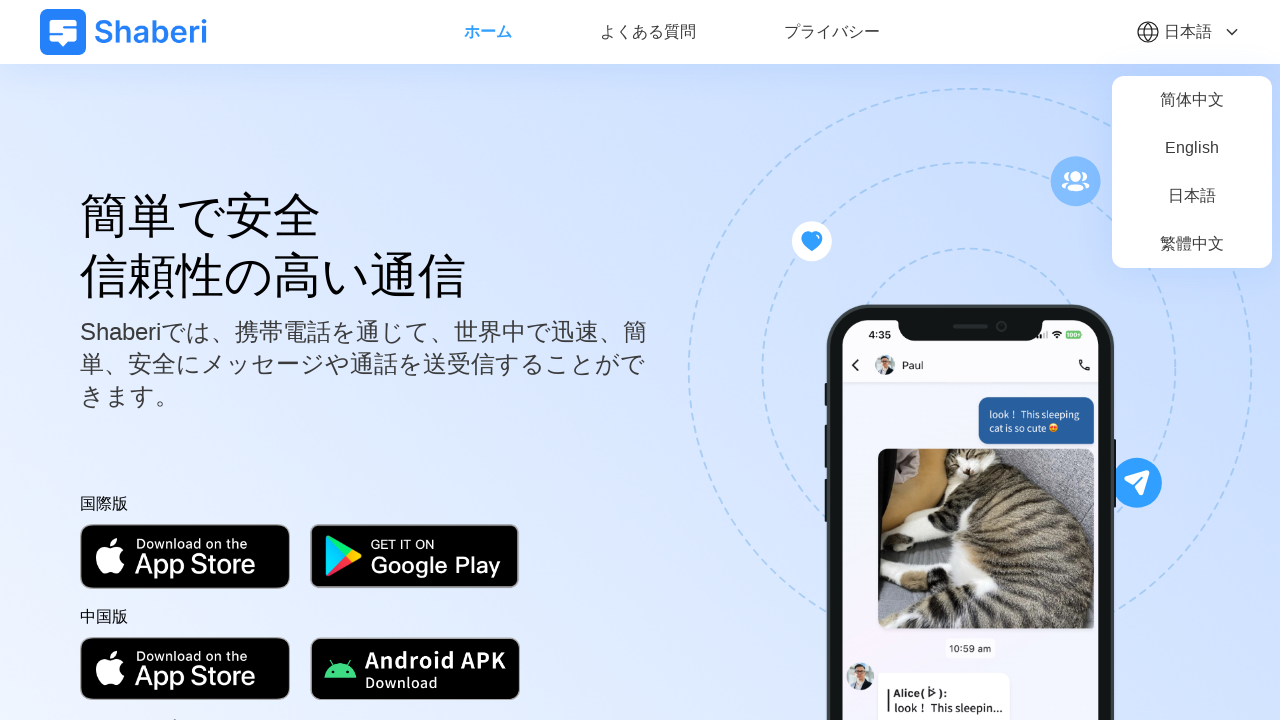

Selected language option: 繁體中文 at (1192, 244) on text=繁體中文
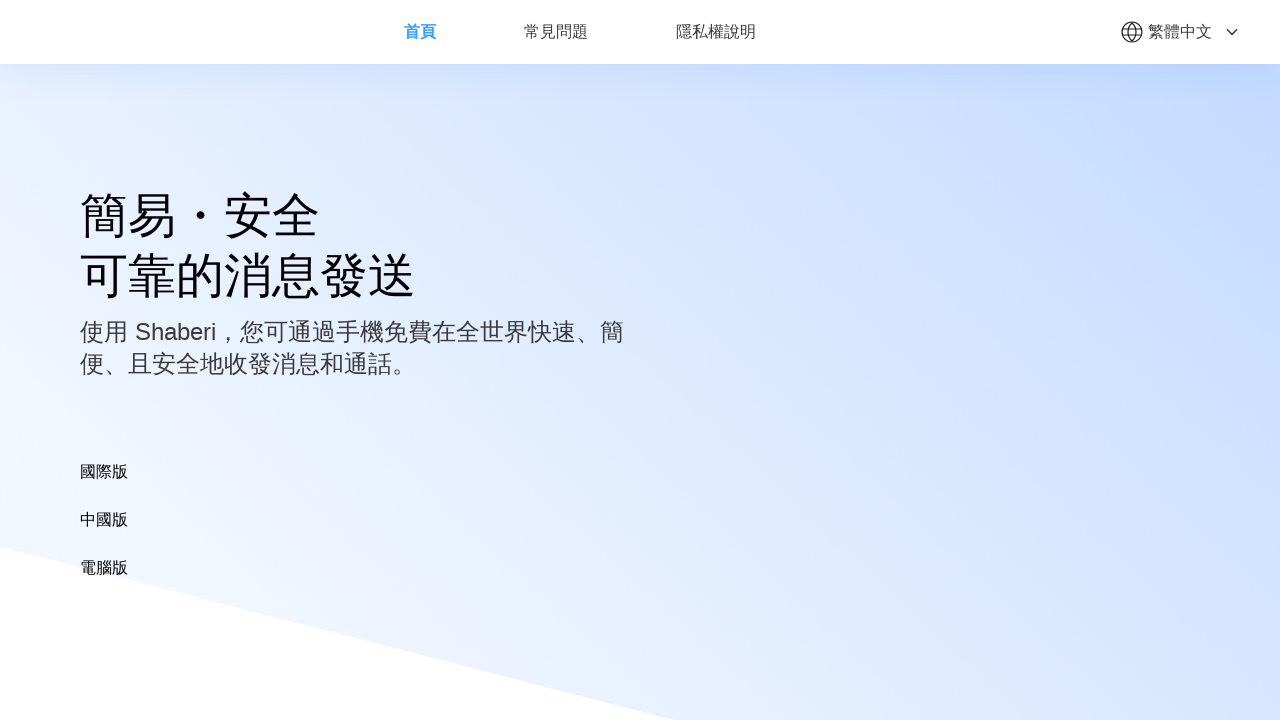

URL updated to language path: /tw
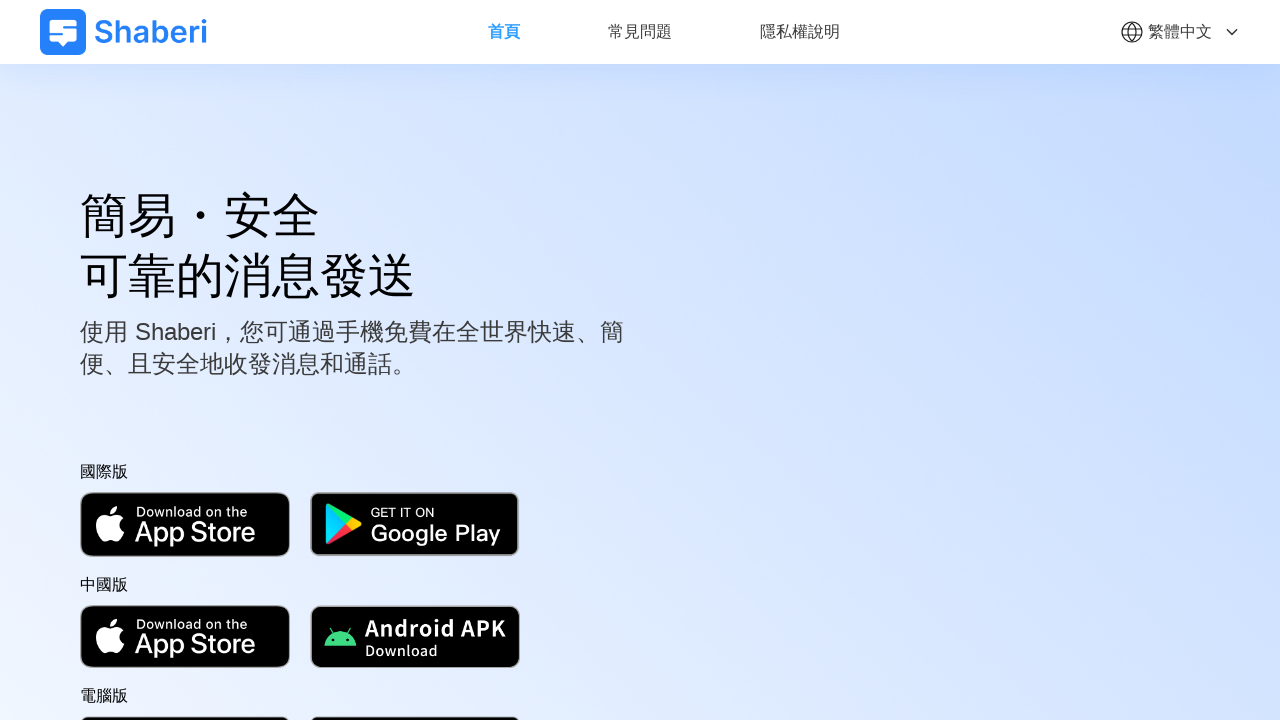

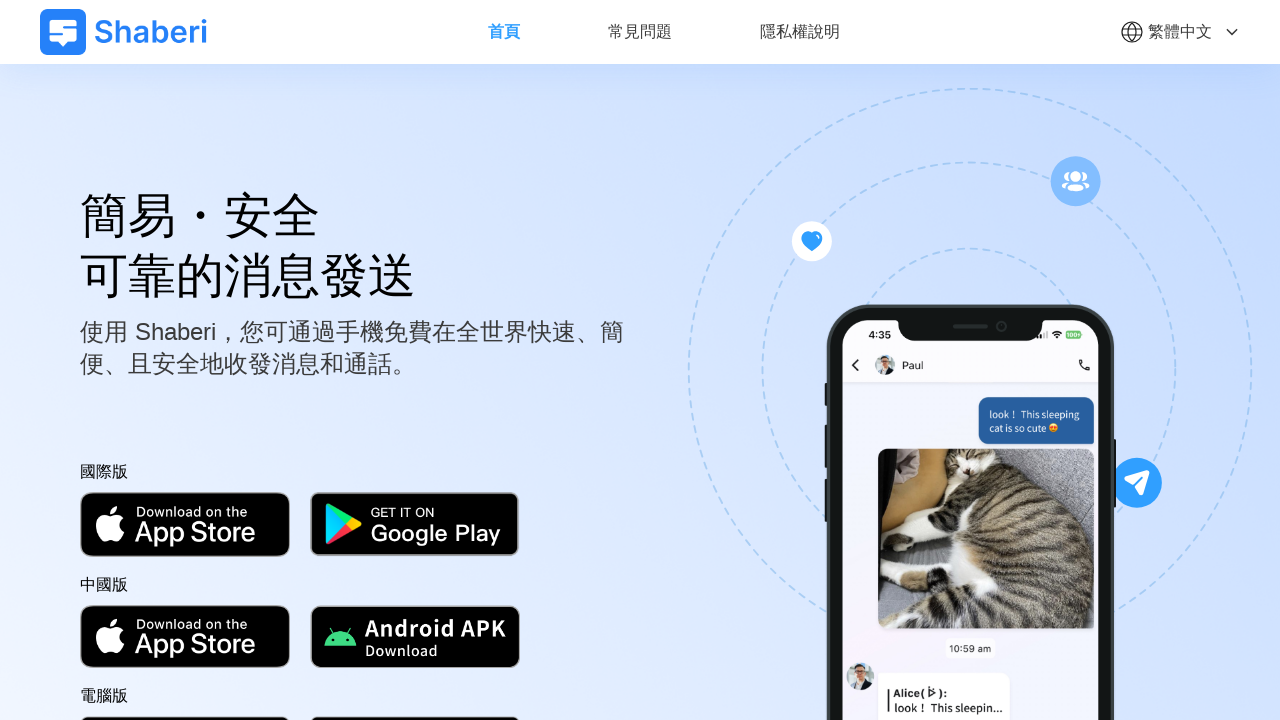